Tests right-click context menu functionality by performing a context click on a button, selecting the 'Copy' option from the menu, and accepting the resulting alert dialog

Starting URL: http://swisnl.github.io/jQuery-contextMenu/demo.html

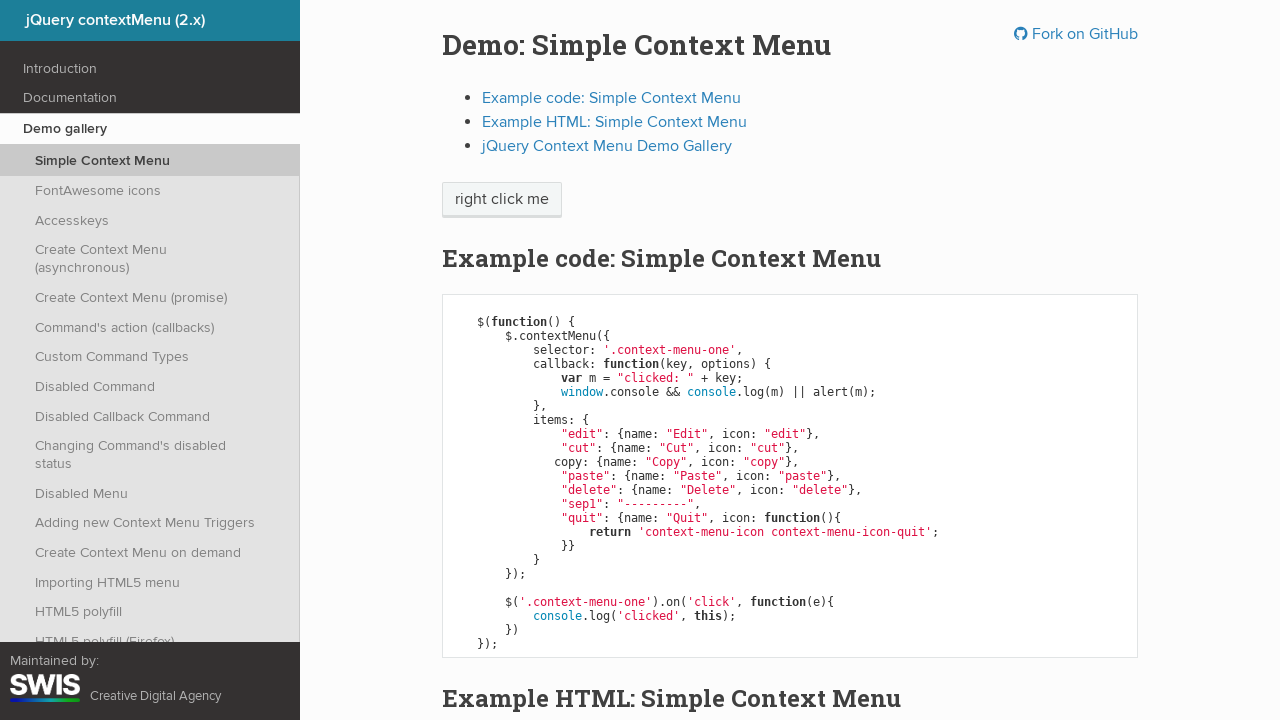

Right-clicked on the context menu button at (502, 200) on span.context-menu-one.btn.btn-neutral
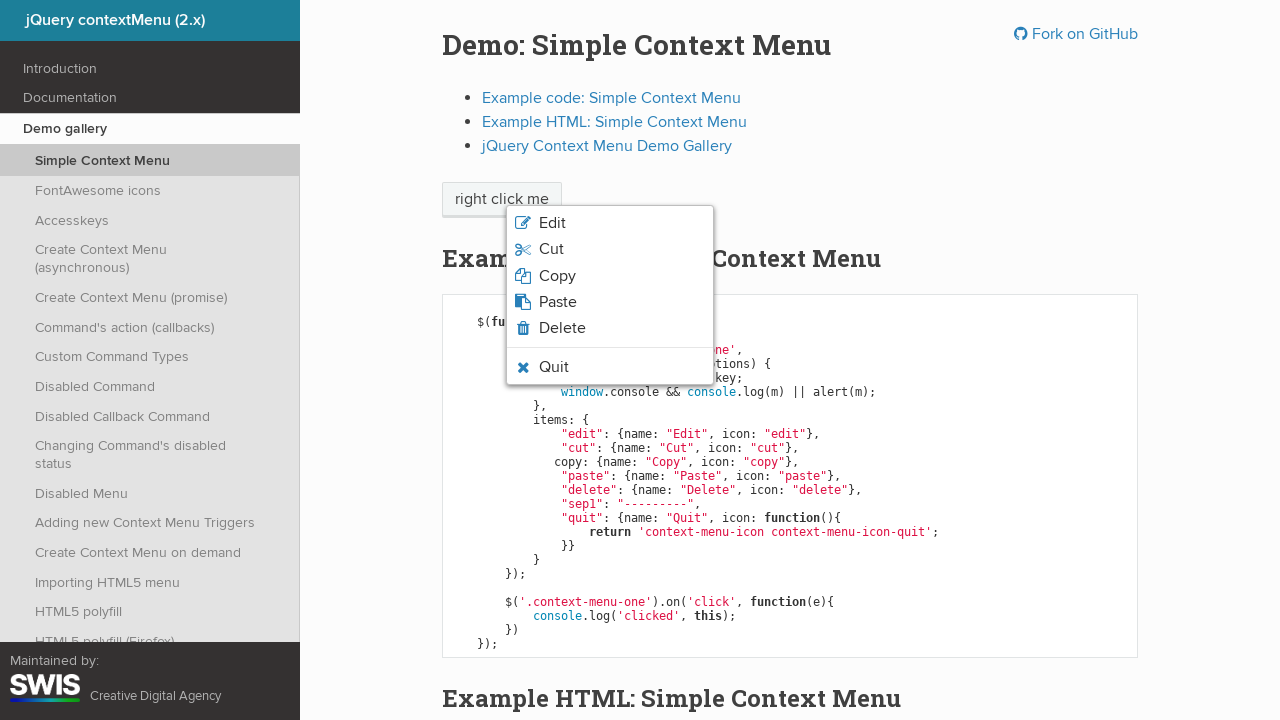

Clicked on 'Copy' option from the context menu at (557, 276) on xpath=//span[normalize-space()='Copy']
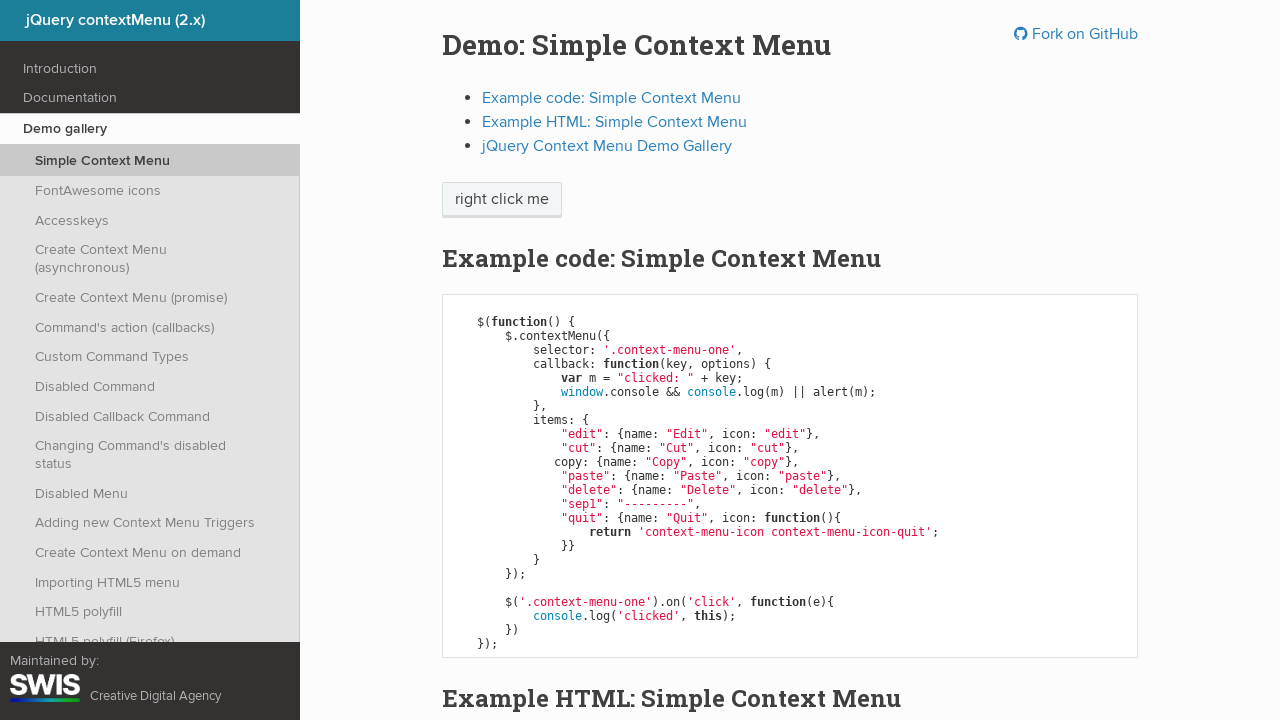

Set up dialog handler to accept alerts
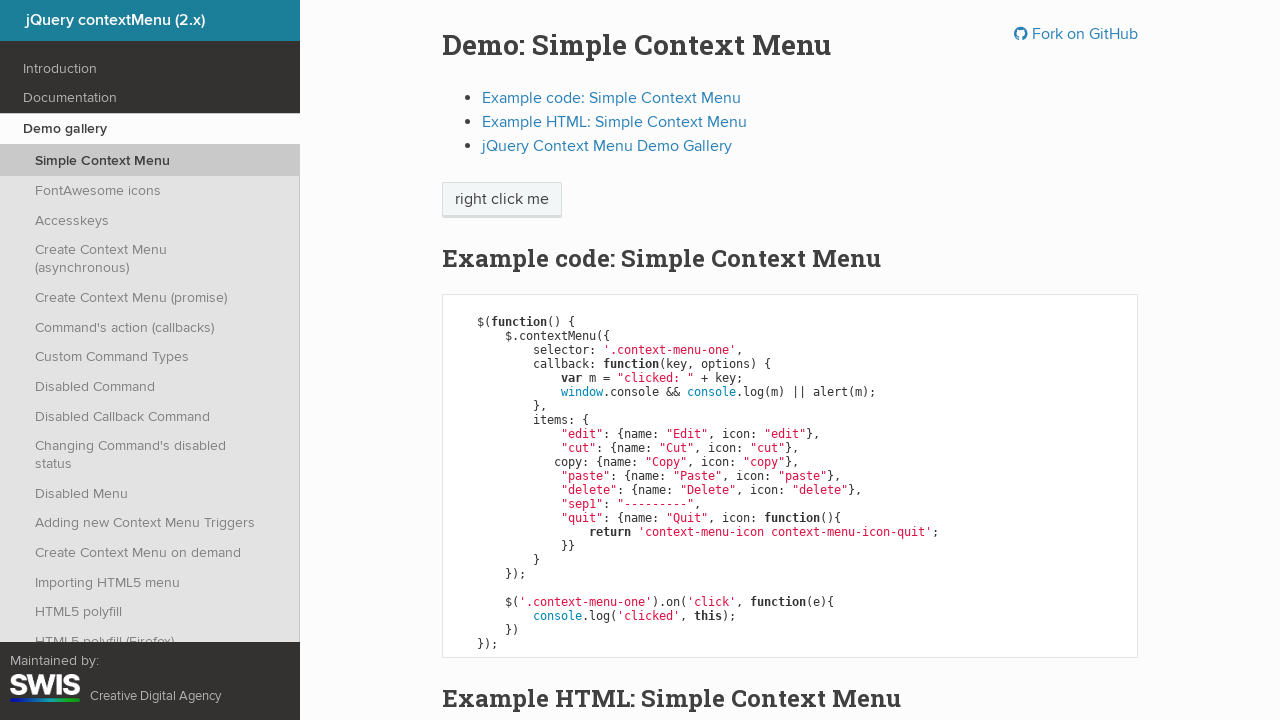

Waited for alert dialog to appear and be handled
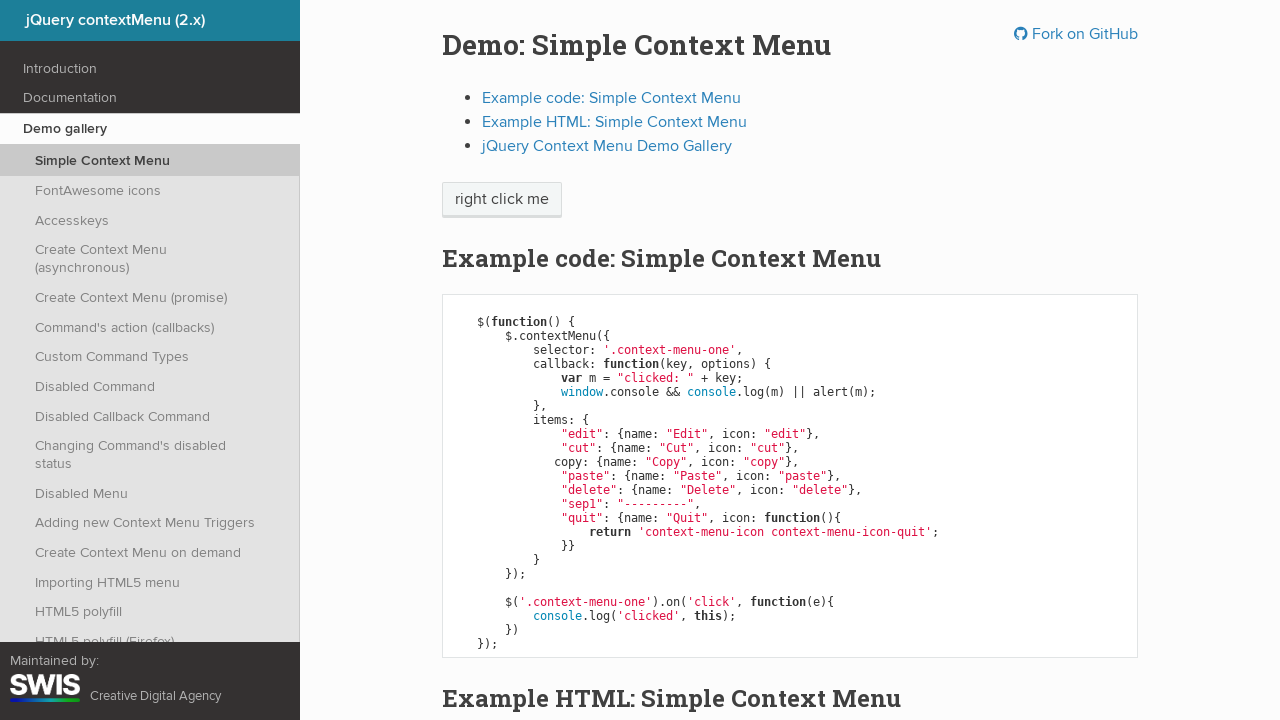

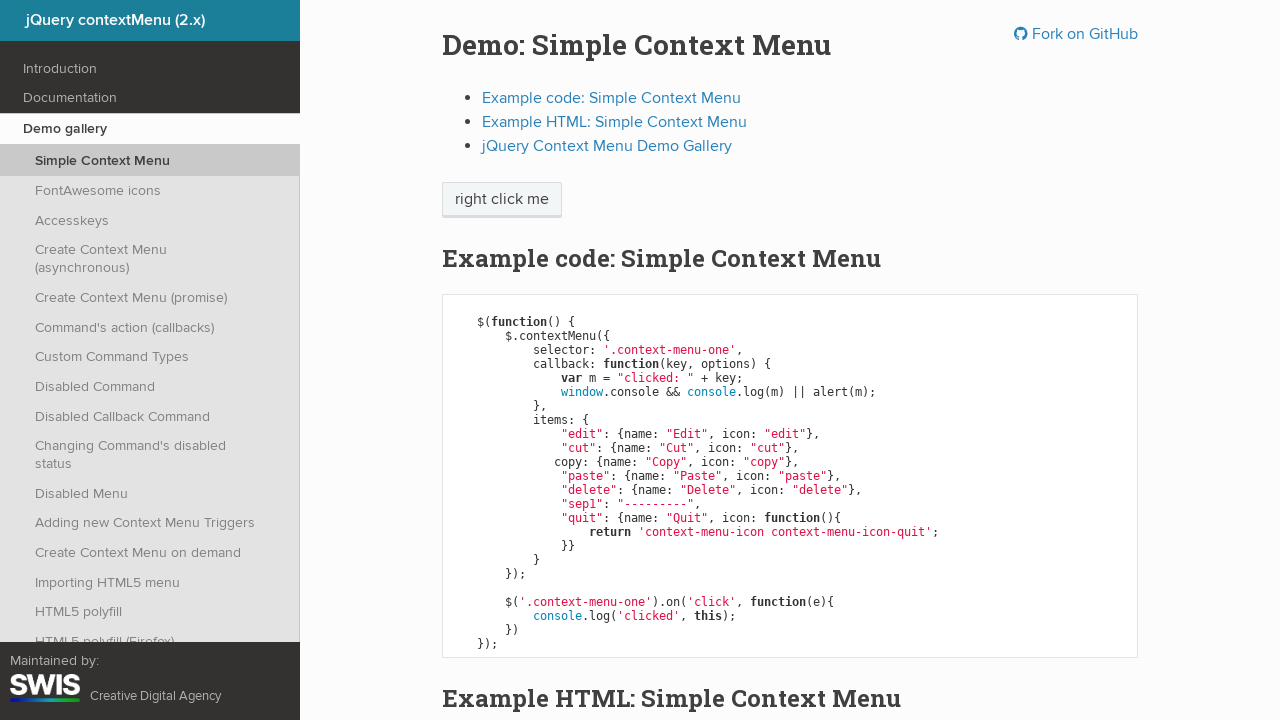